Creates a simple paste on Pastebin with the text "Hello from WebDriver", sets expiration to 10 minutes, adds a title, and submits the form.

Starting URL: https://pastebin.com

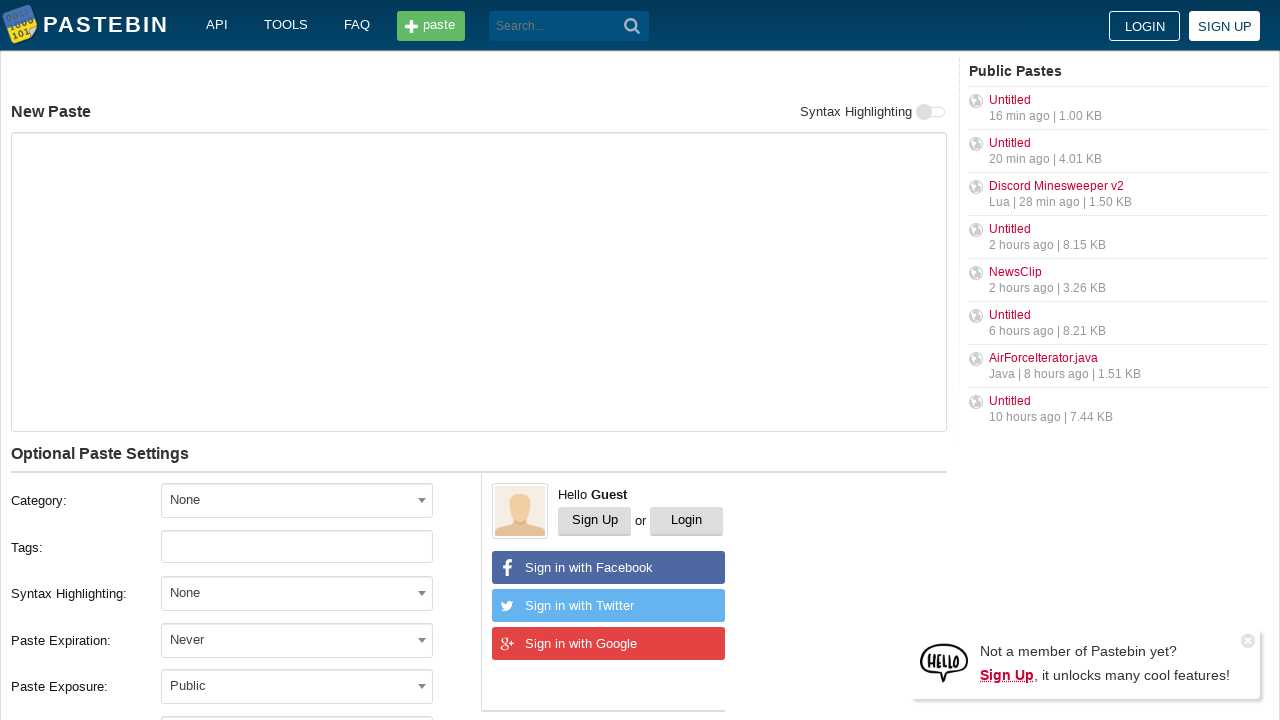

Filled paste content text area with 'Hello from WebDriver' on #postform-text
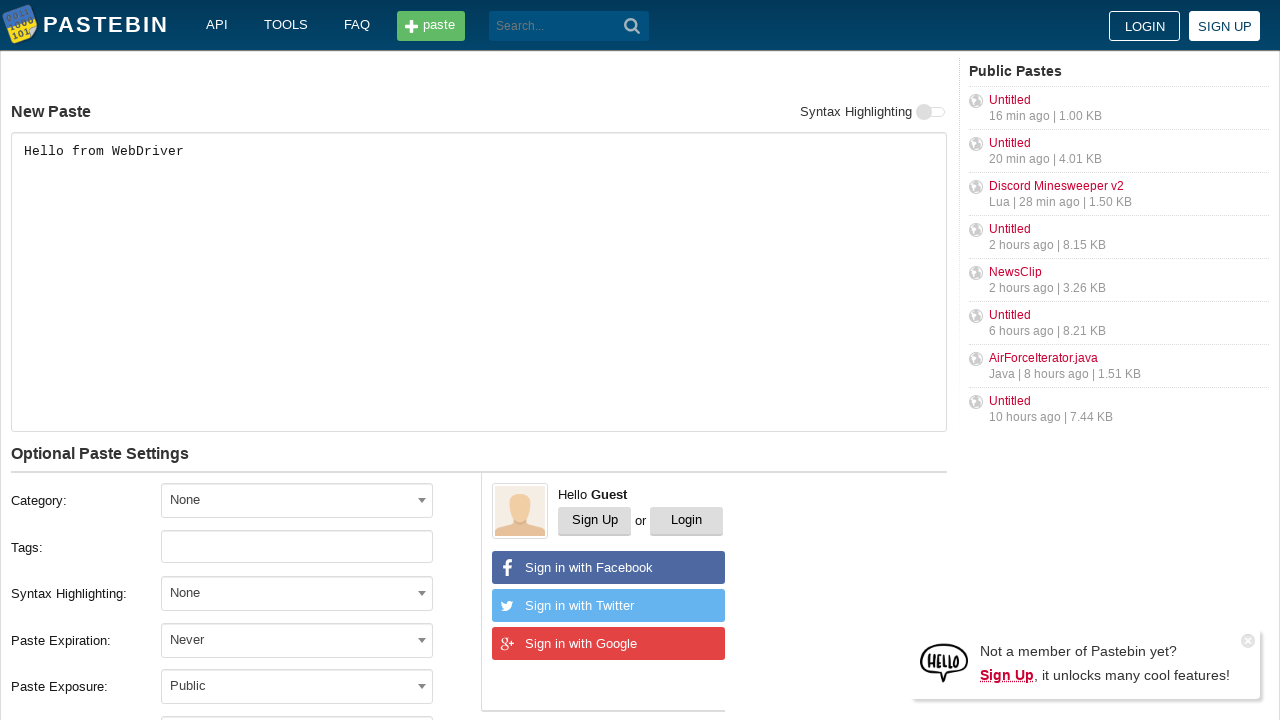

Clicked expiration dropdown at (297, 640) on #select2-postform-expiration-container
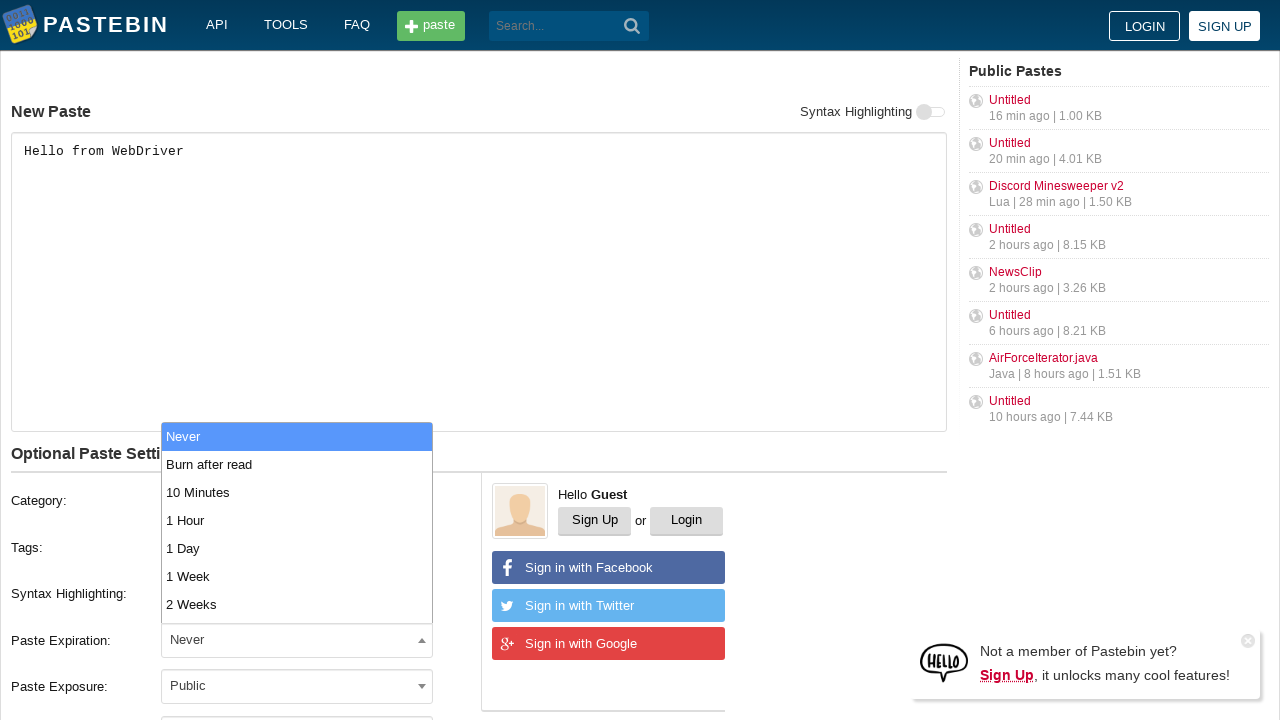

Selected '10 Minutes' from expiration dropdown at (297, 492) on xpath=//li[text()='10 Minutes']
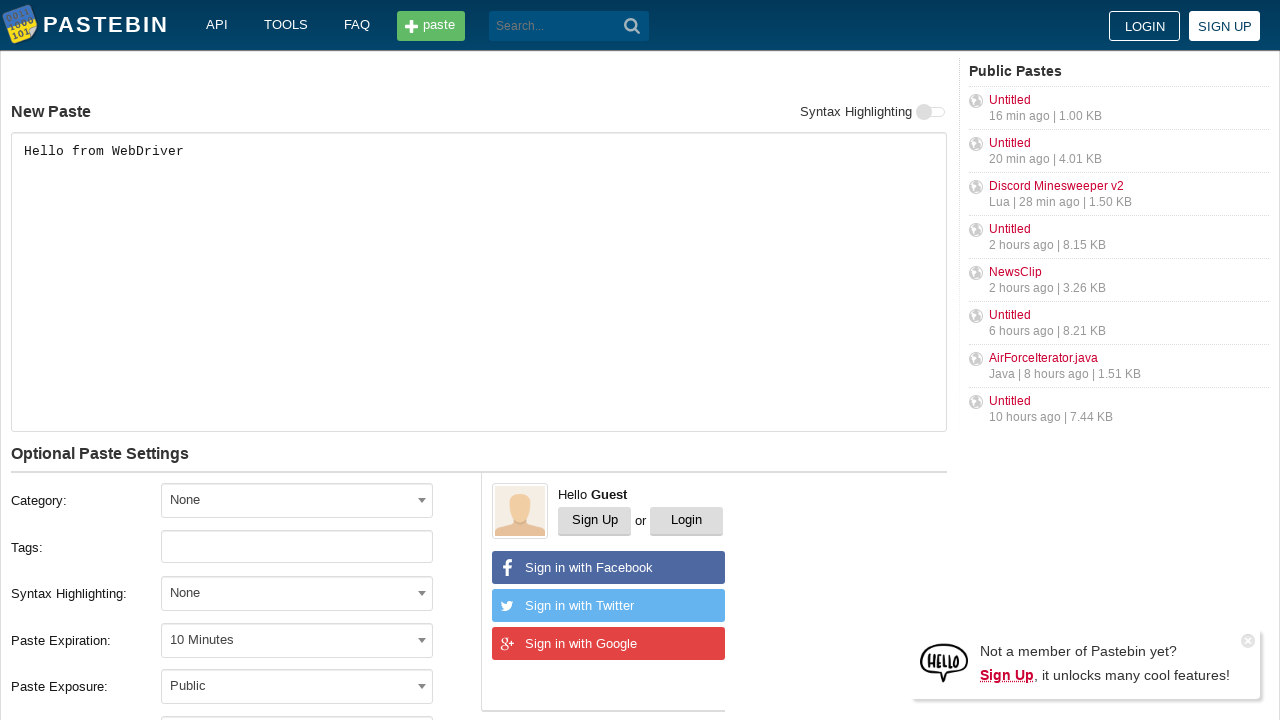

Filled paste title with 'helloweb' on #postform-name
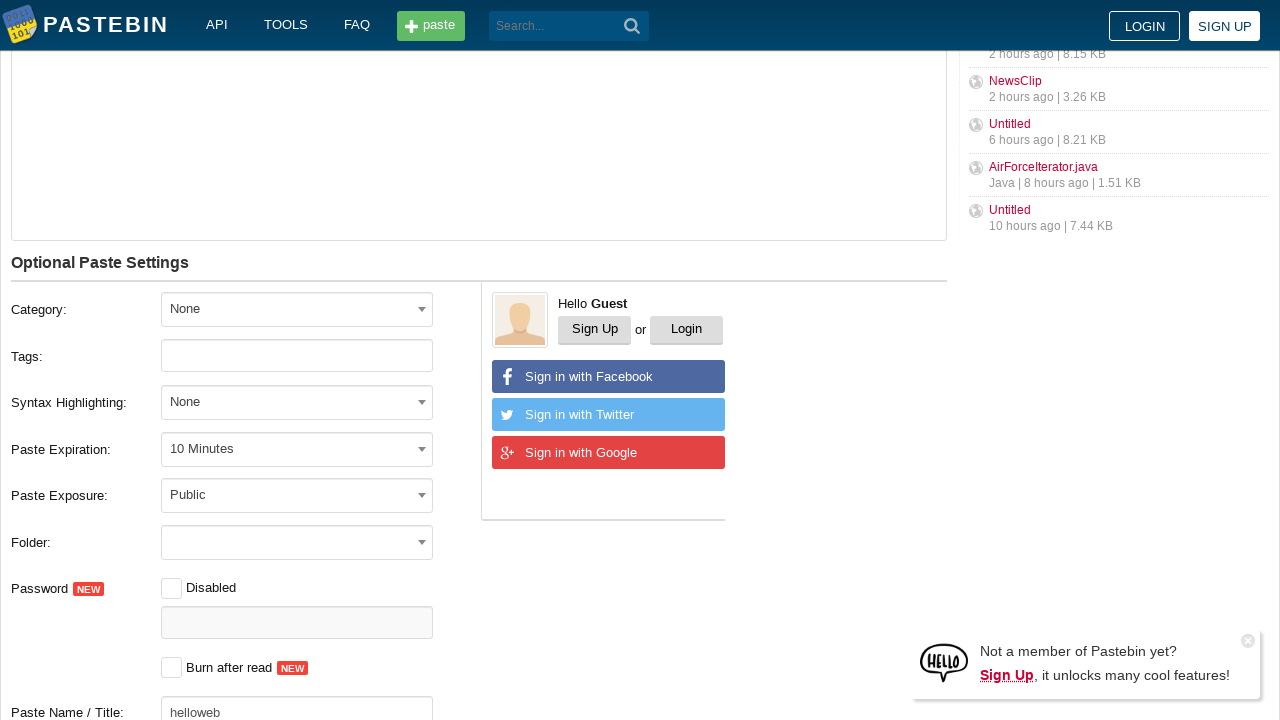

Clicked submit button to create paste at (240, 400) on button.btn.-big
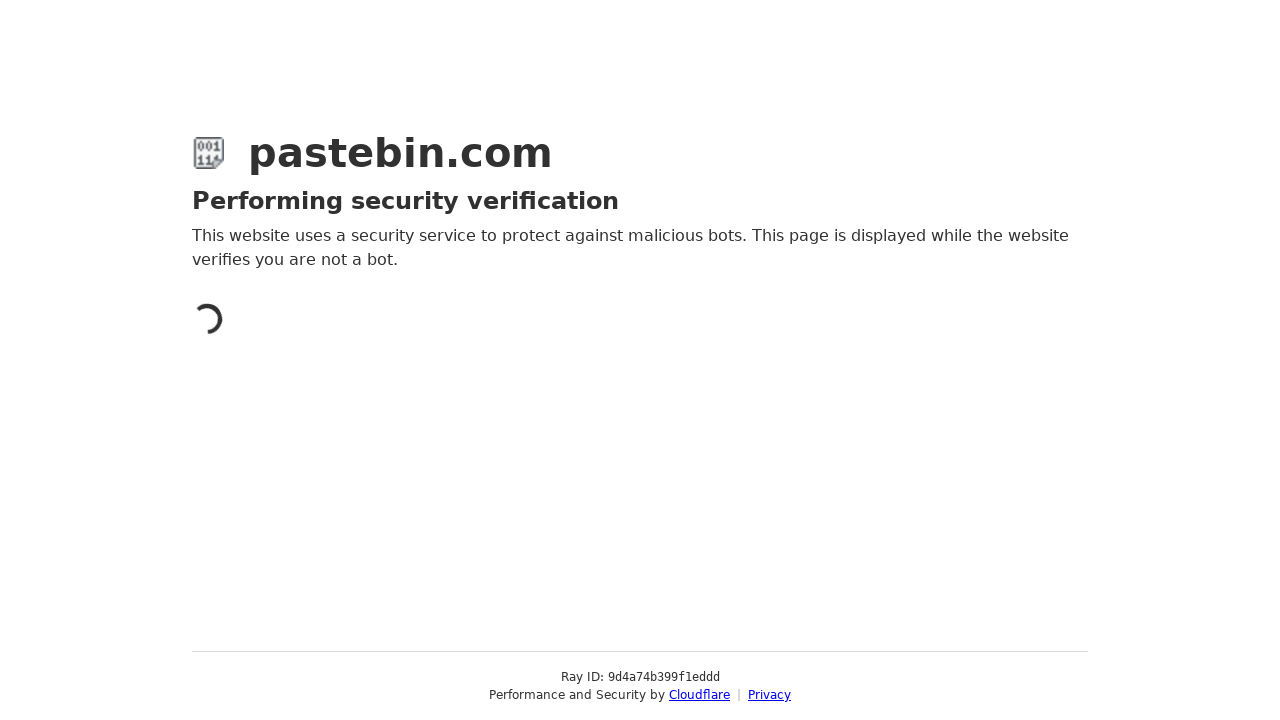

Waited for page to load after submission
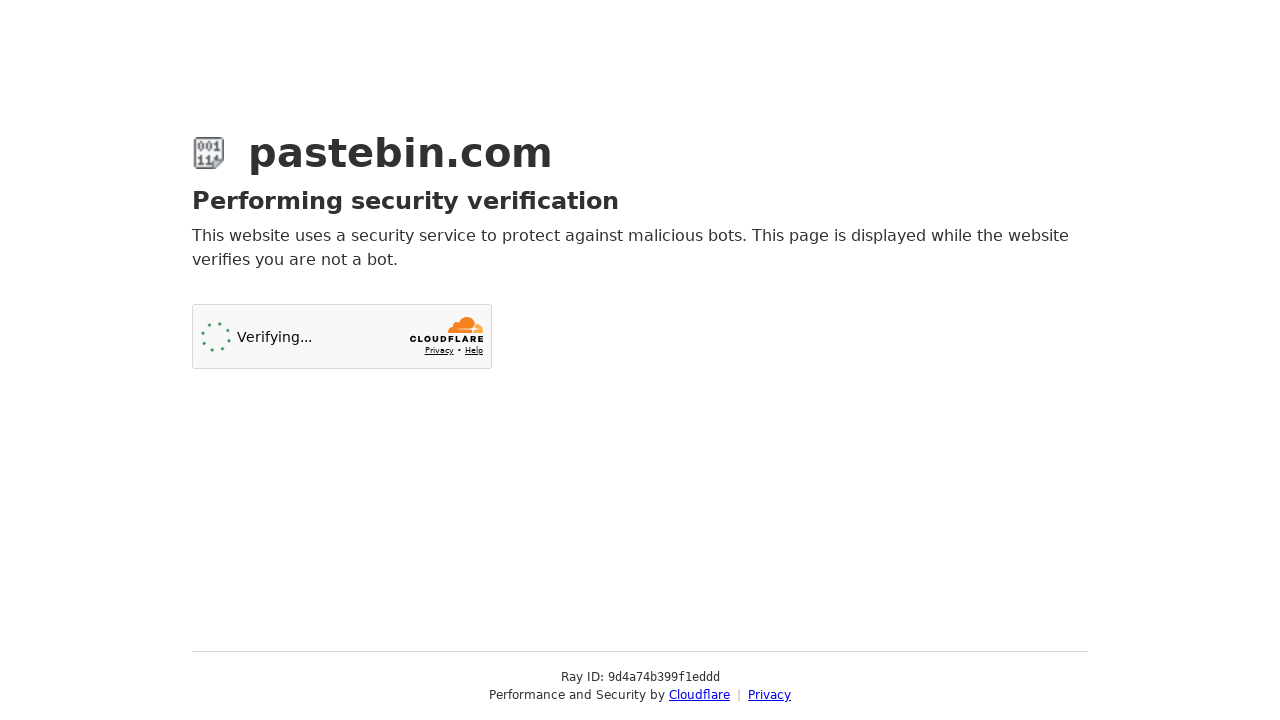

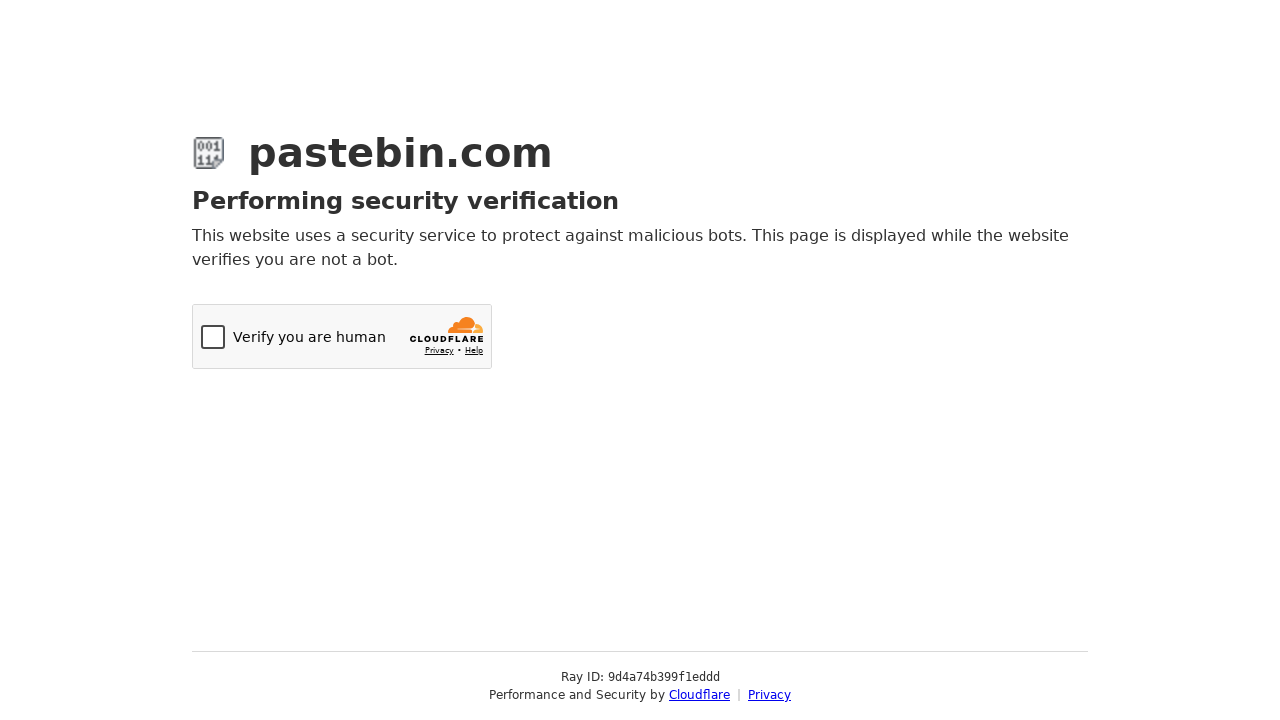